Navigates to the GeeksforGeeks tutorial website

Starting URL: https://geeksforgeeks.org/

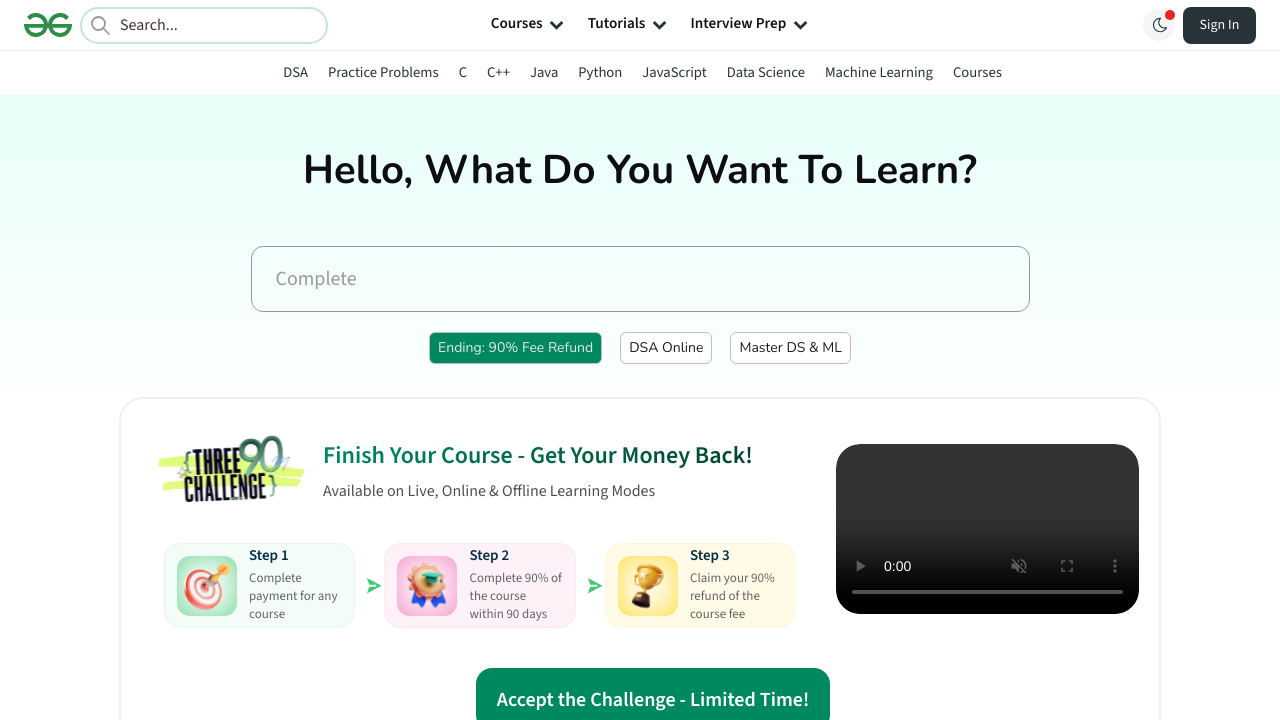

Navigated to GeeksforGeeks tutorial website
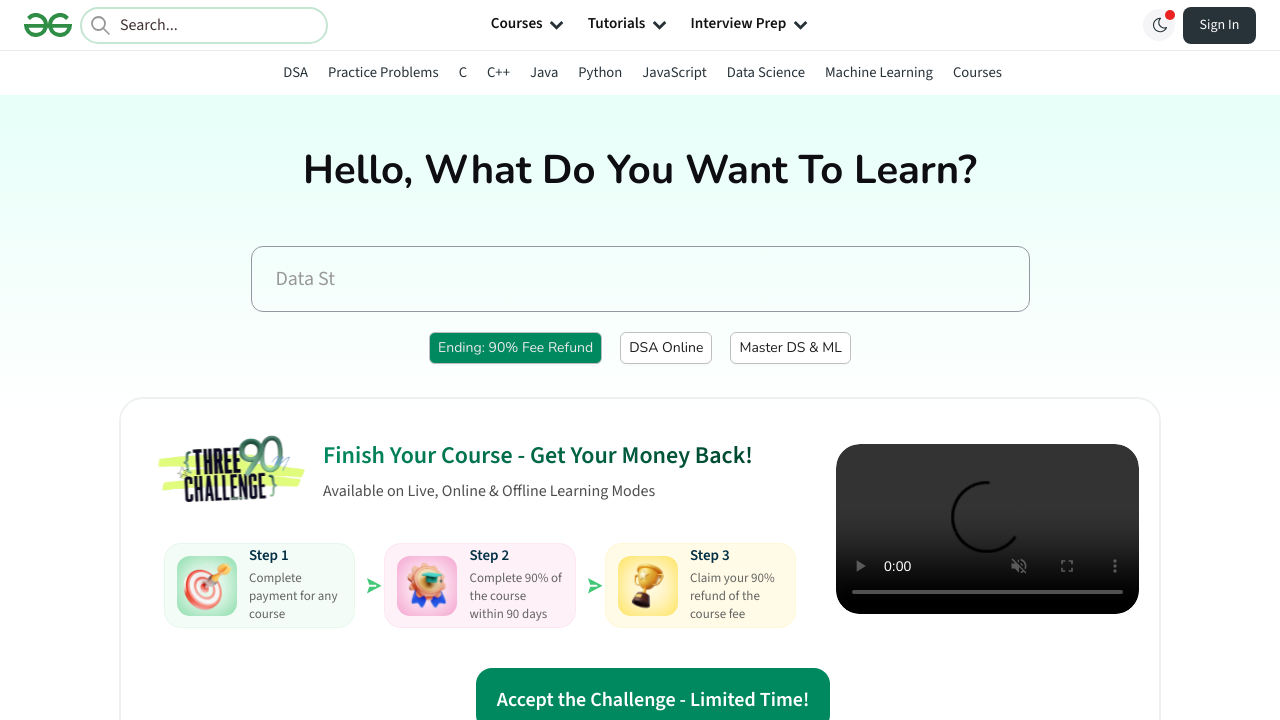

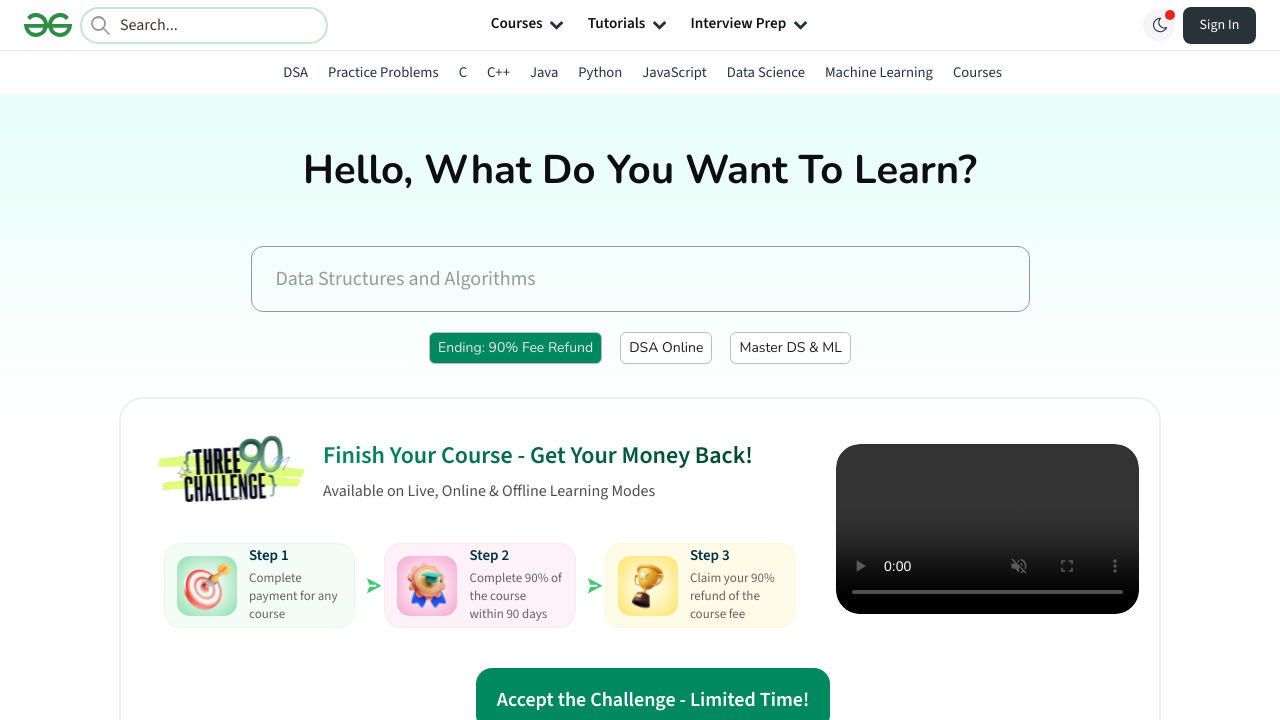